Checks for and dismisses a popup if present, then navigates to the course schedule page

Starting URL: https://vnk.edu.vn/

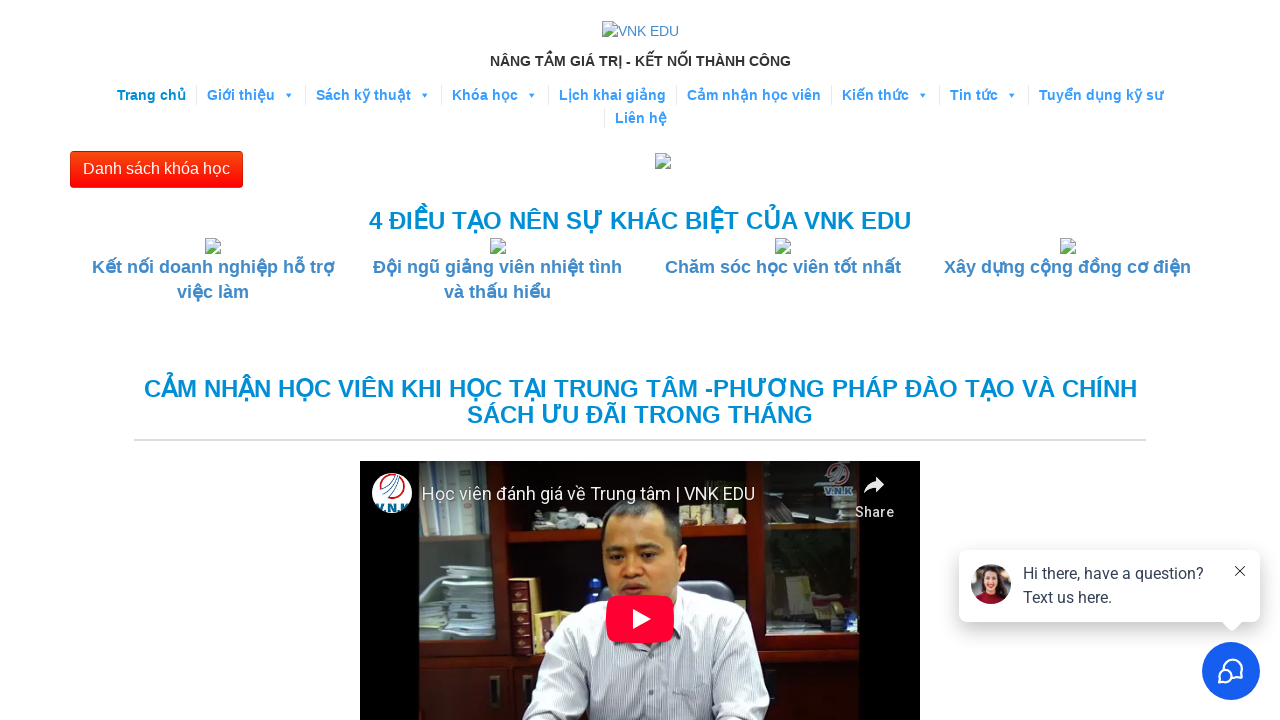

Located popup element
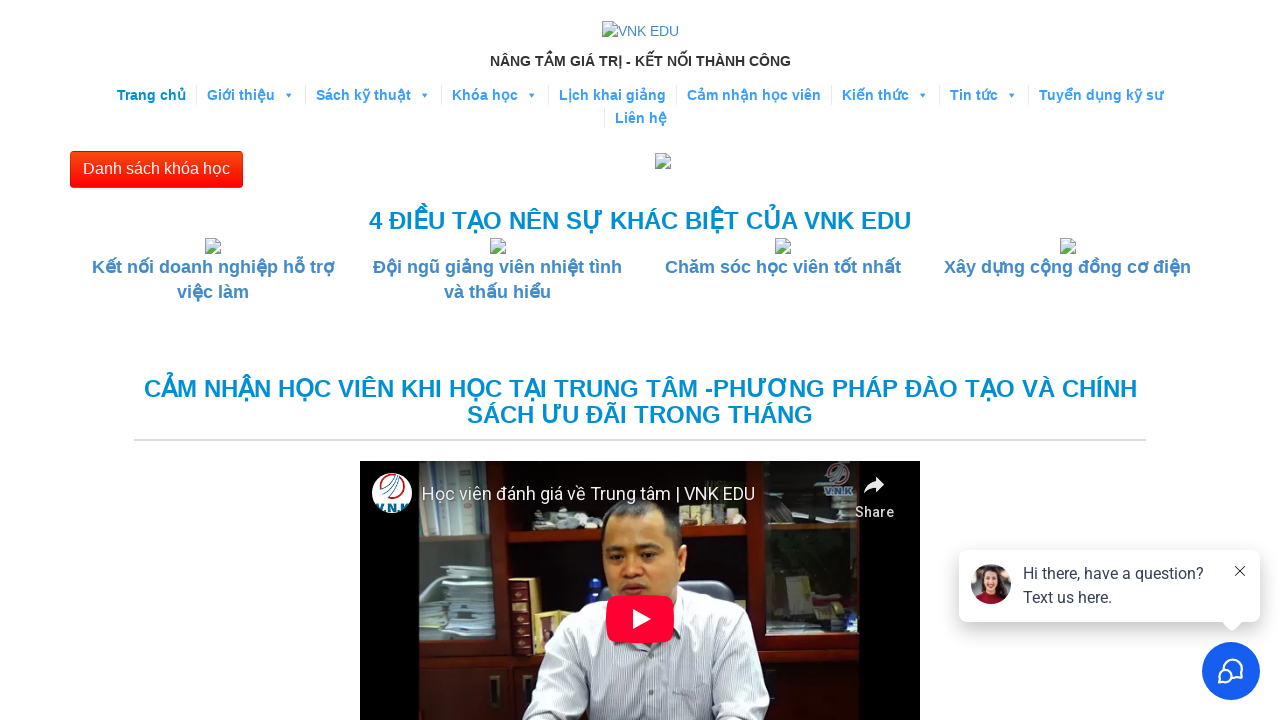

Popup not visible, skipping dismiss
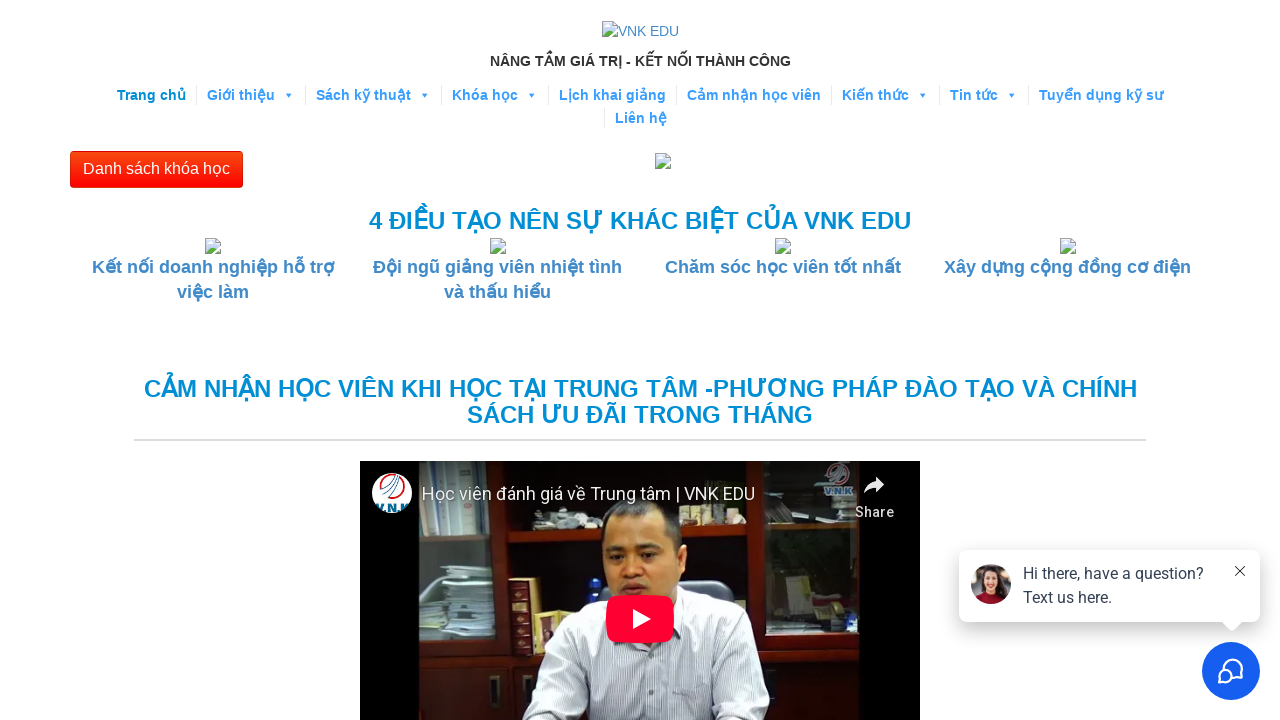

Clicked 'Lịch khai giảng' (course schedule) link at (612, 95) on xpath=//a[text()='Lịch khai giảng']
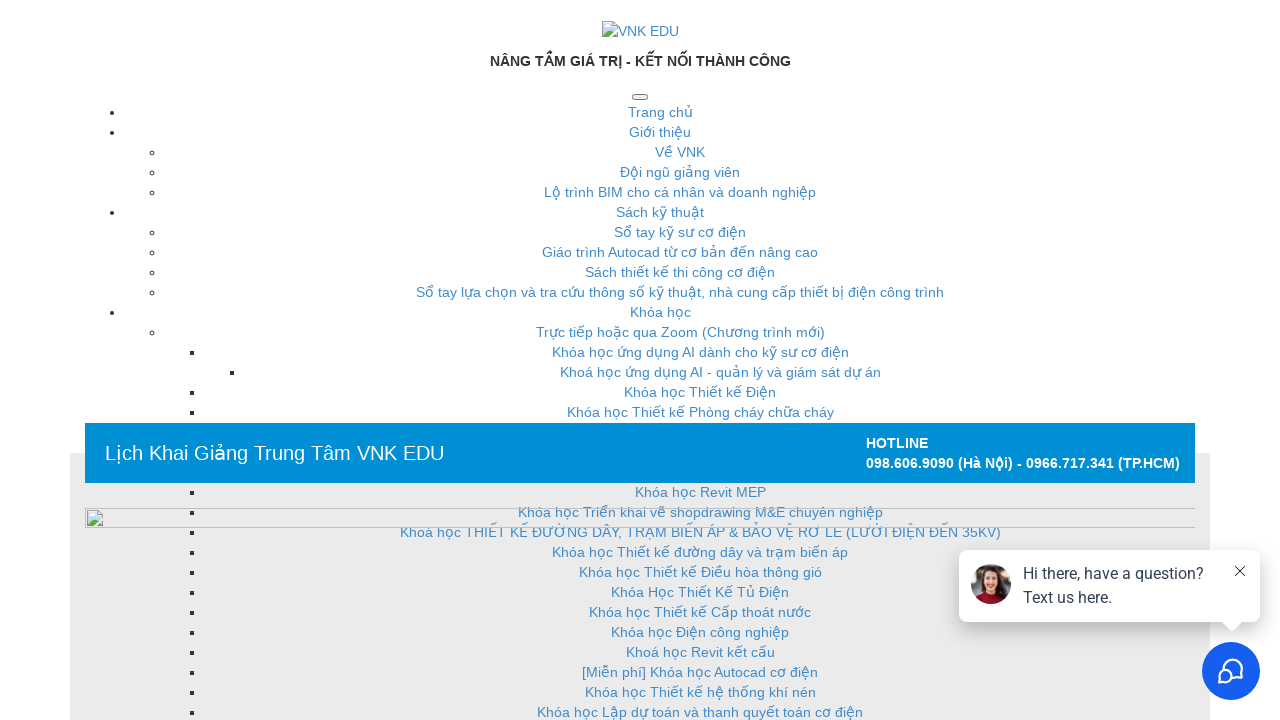

Course schedule page loaded, h1 header element found
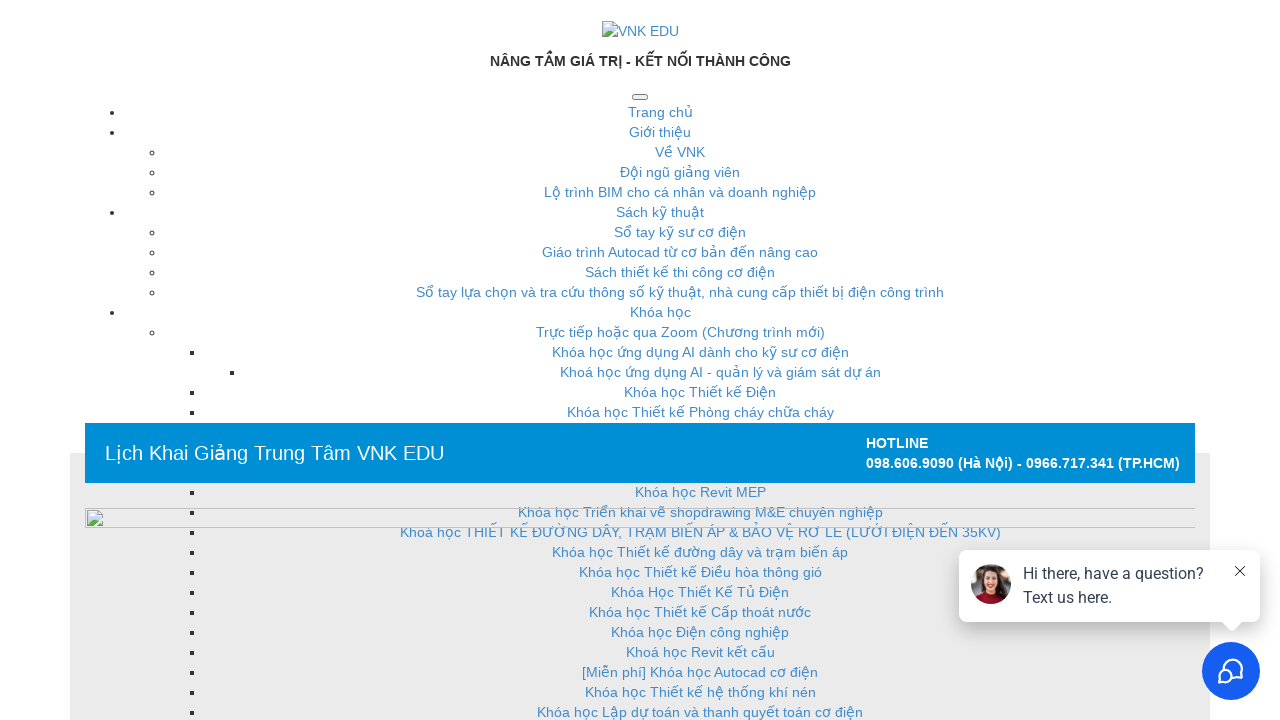

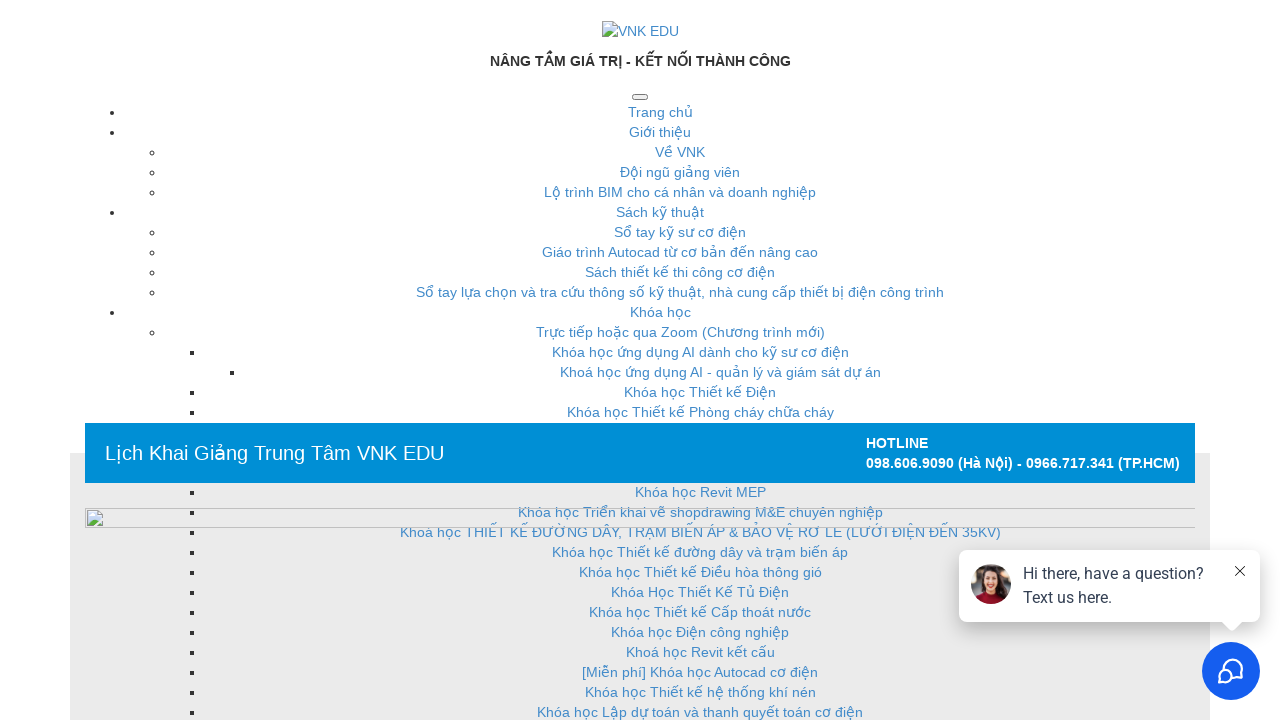